Tests clearing the complete state of all items by checking and then unchecking the toggle all

Starting URL: https://demo.playwright.dev/todomvc

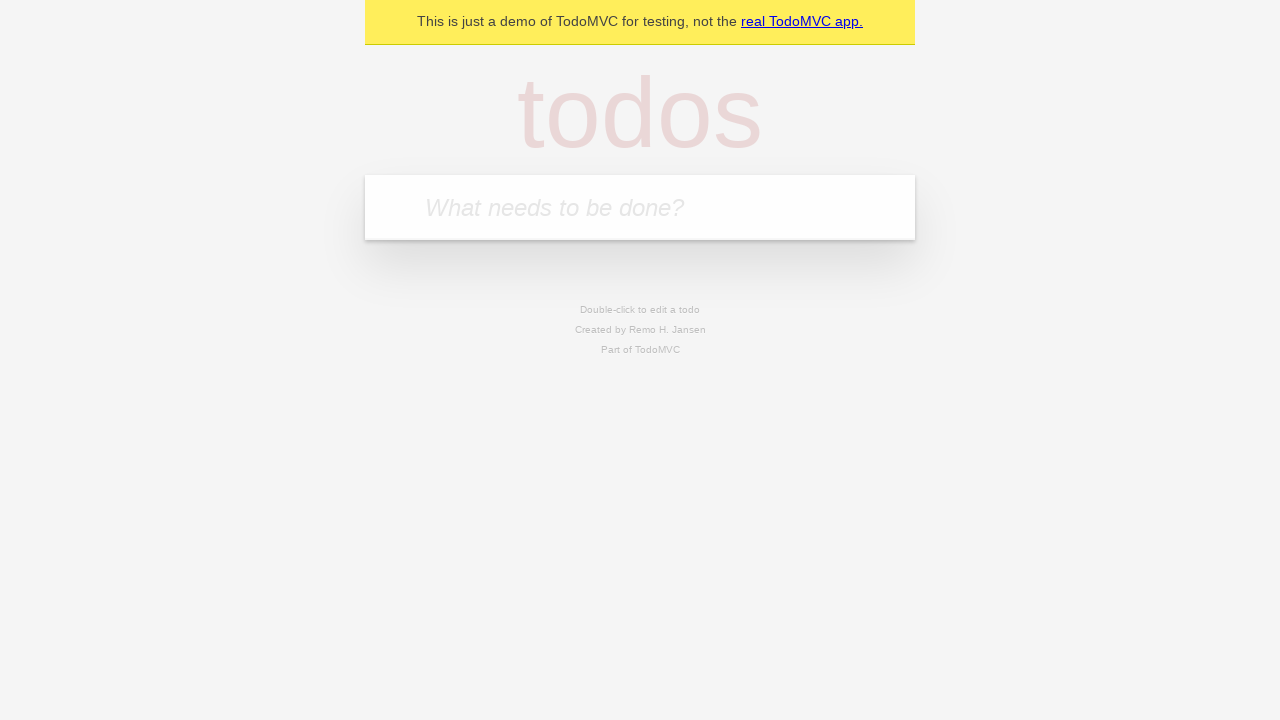

Filled first todo item 'buy some cheese' on internal:attr=[placeholder="What needs to be done?"i]
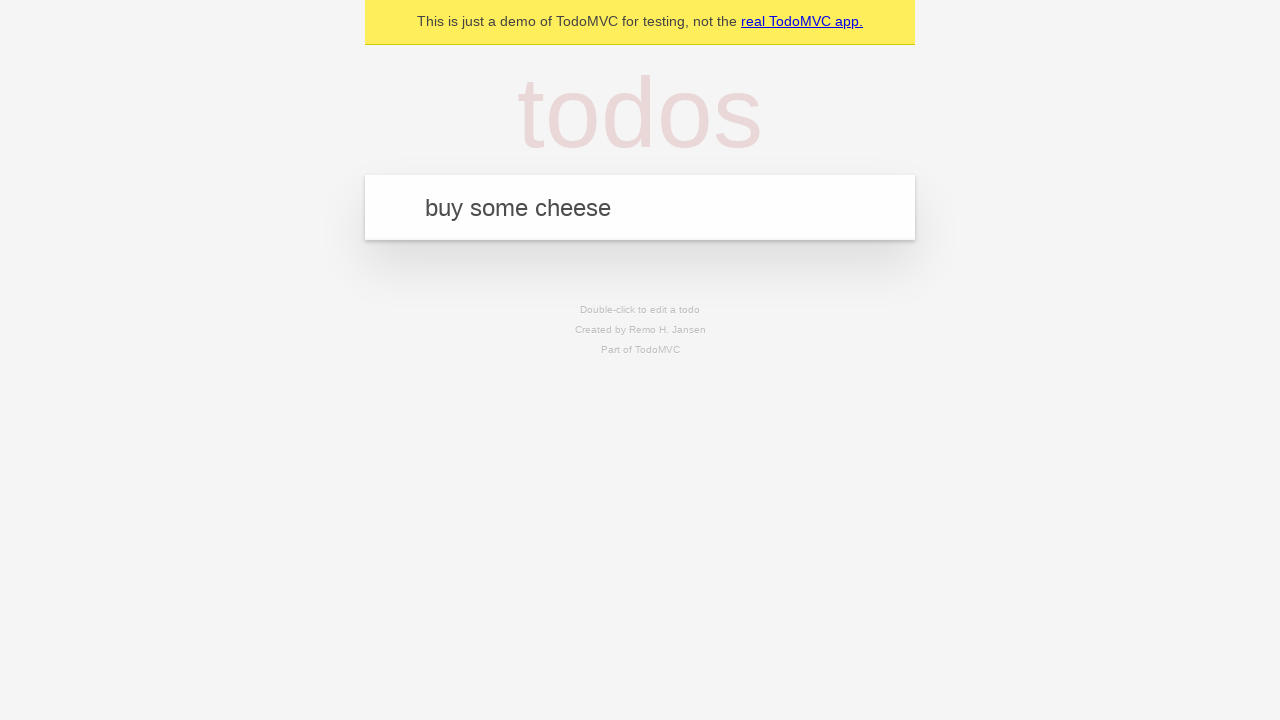

Pressed Enter to create first todo on internal:attr=[placeholder="What needs to be done?"i]
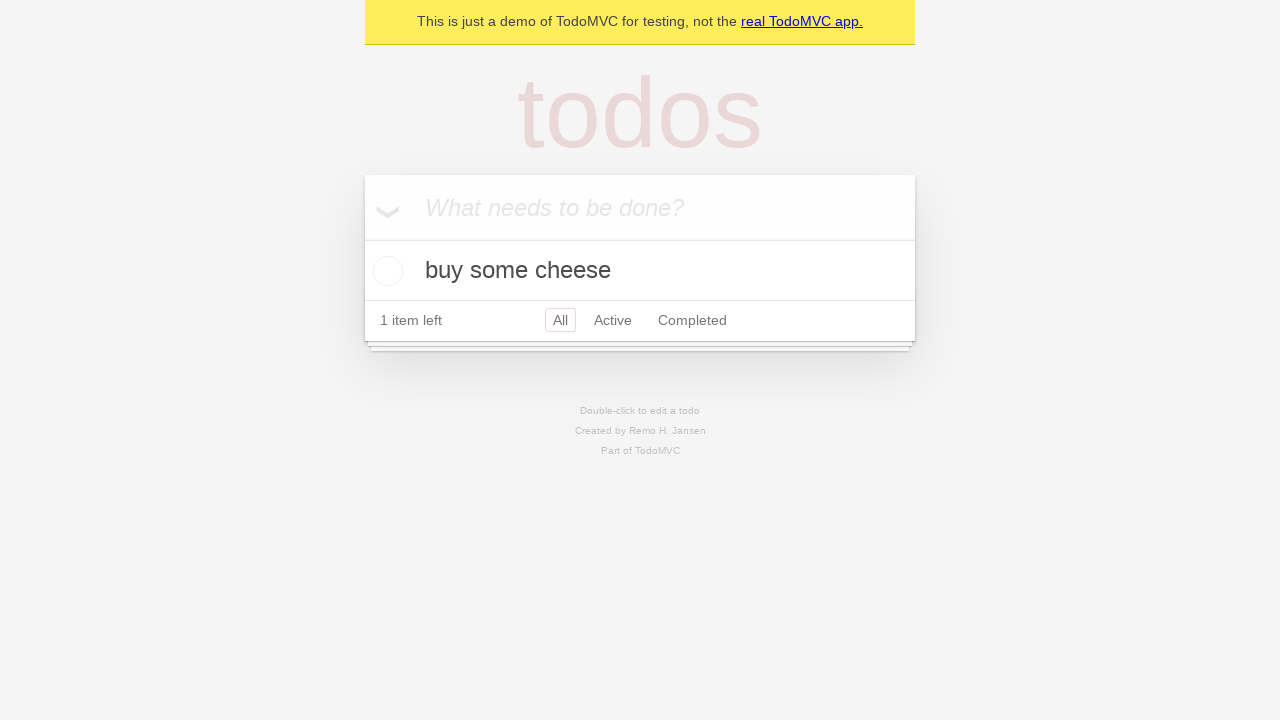

Filled second todo item 'feed the cat' on internal:attr=[placeholder="What needs to be done?"i]
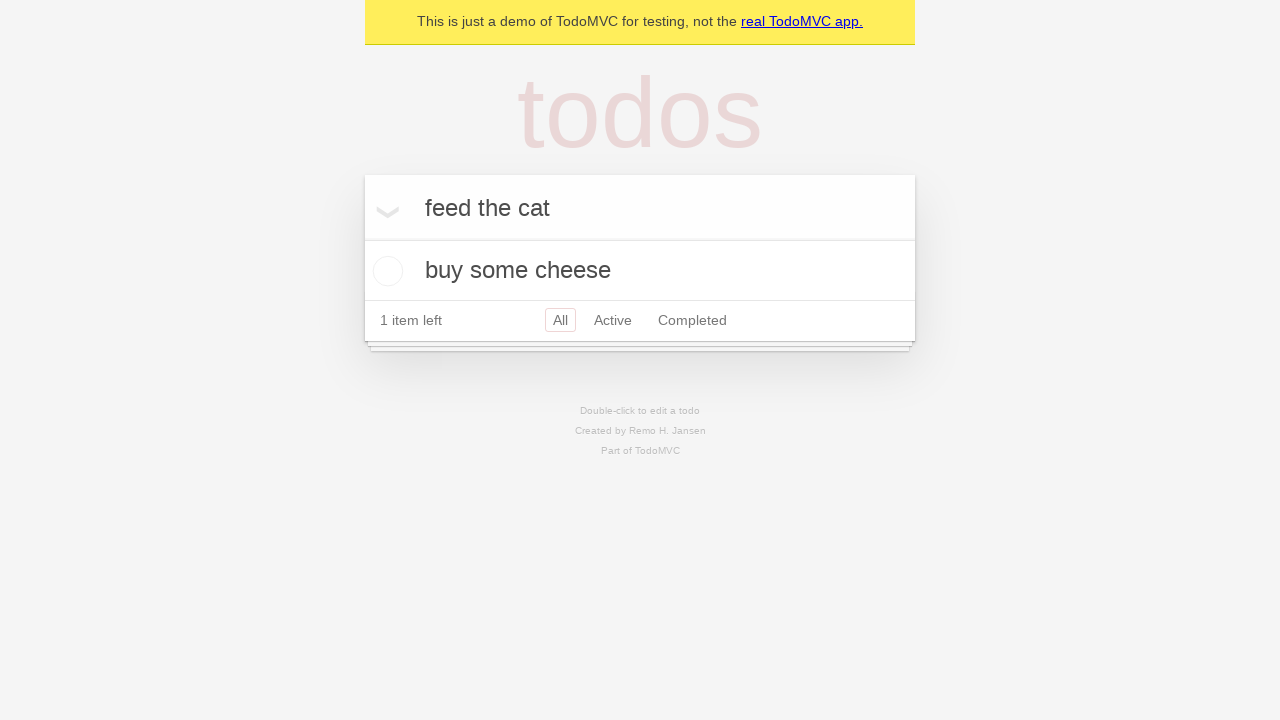

Pressed Enter to create second todo on internal:attr=[placeholder="What needs to be done?"i]
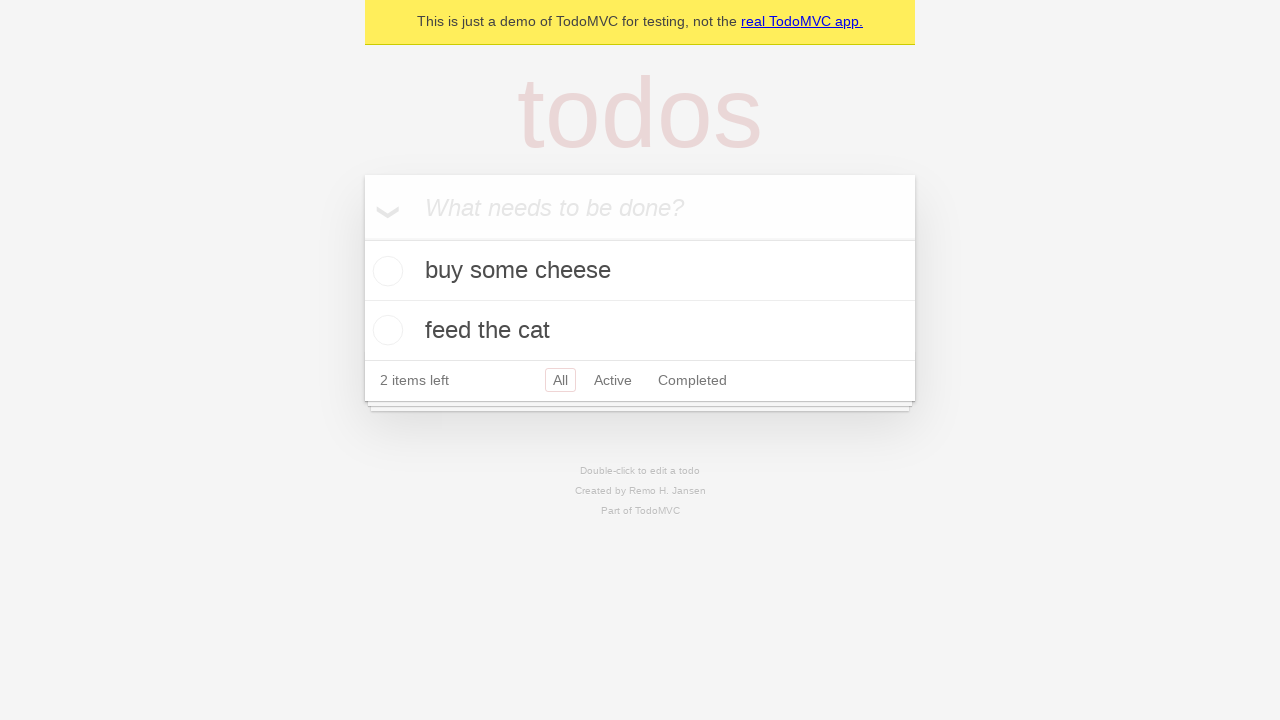

Filled third todo item 'book a doctors appointment' on internal:attr=[placeholder="What needs to be done?"i]
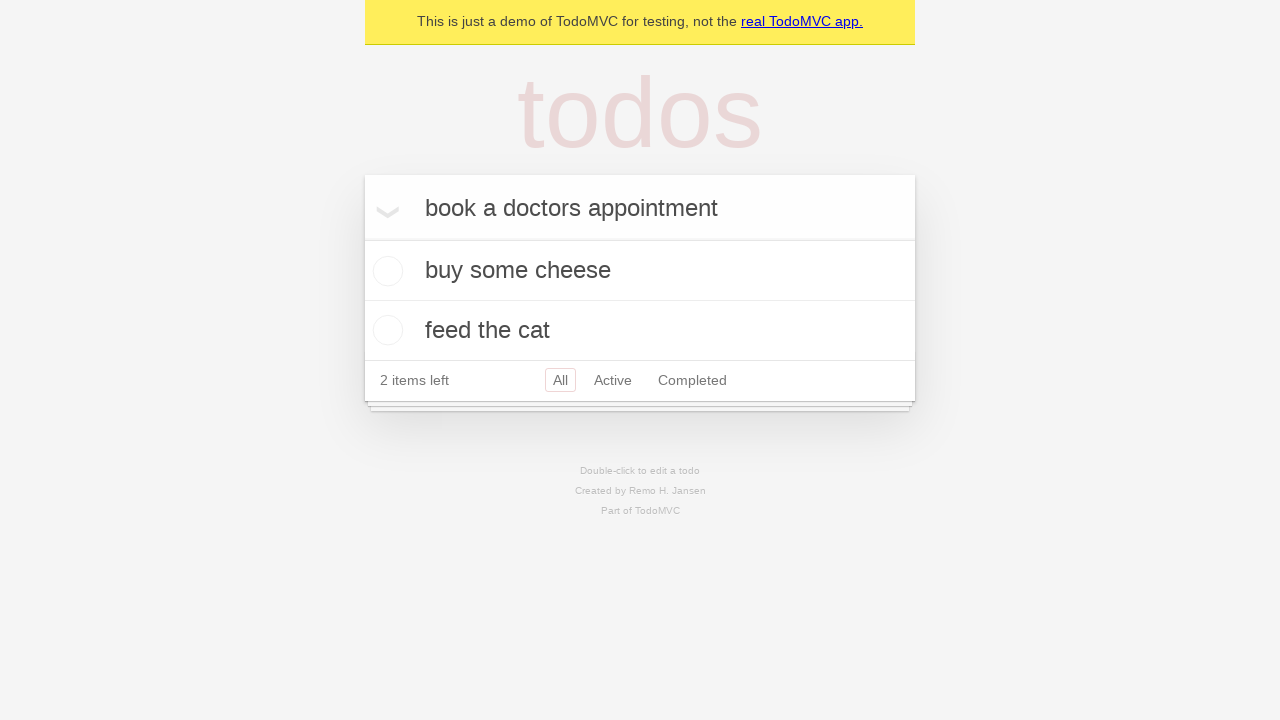

Pressed Enter to create third todo on internal:attr=[placeholder="What needs to be done?"i]
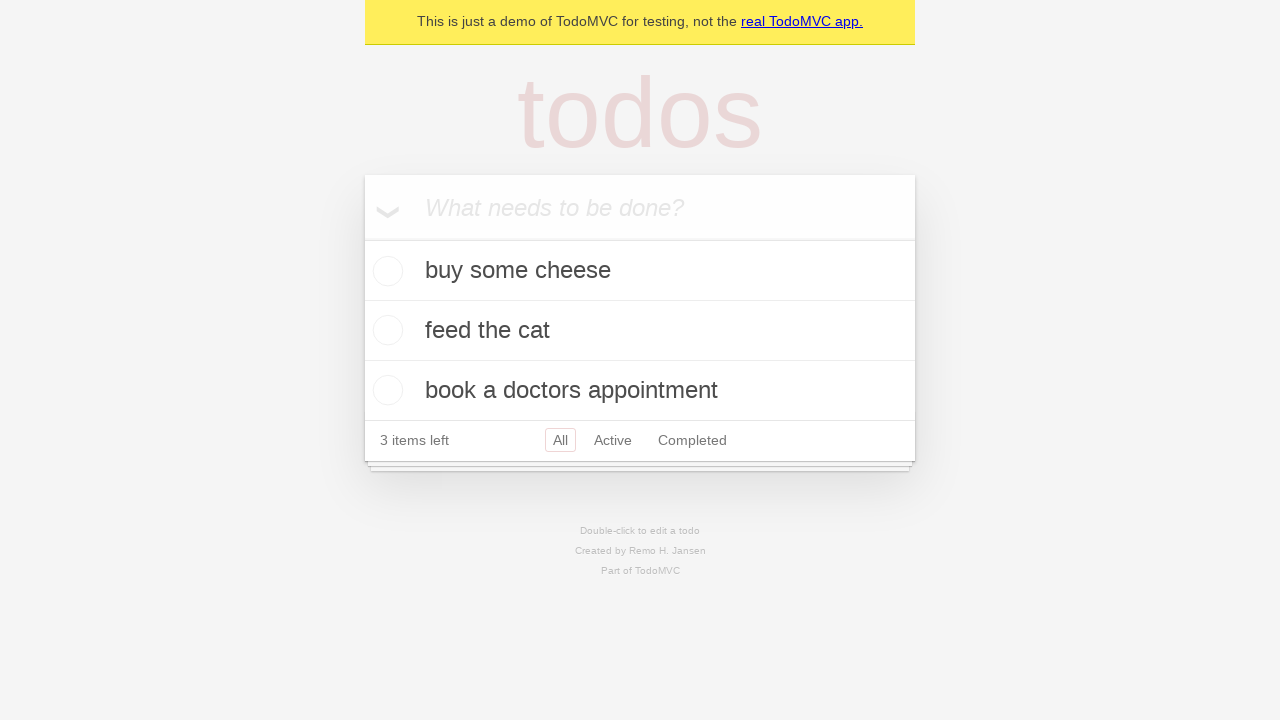

Waited for all 3 todos to be created and item count to display
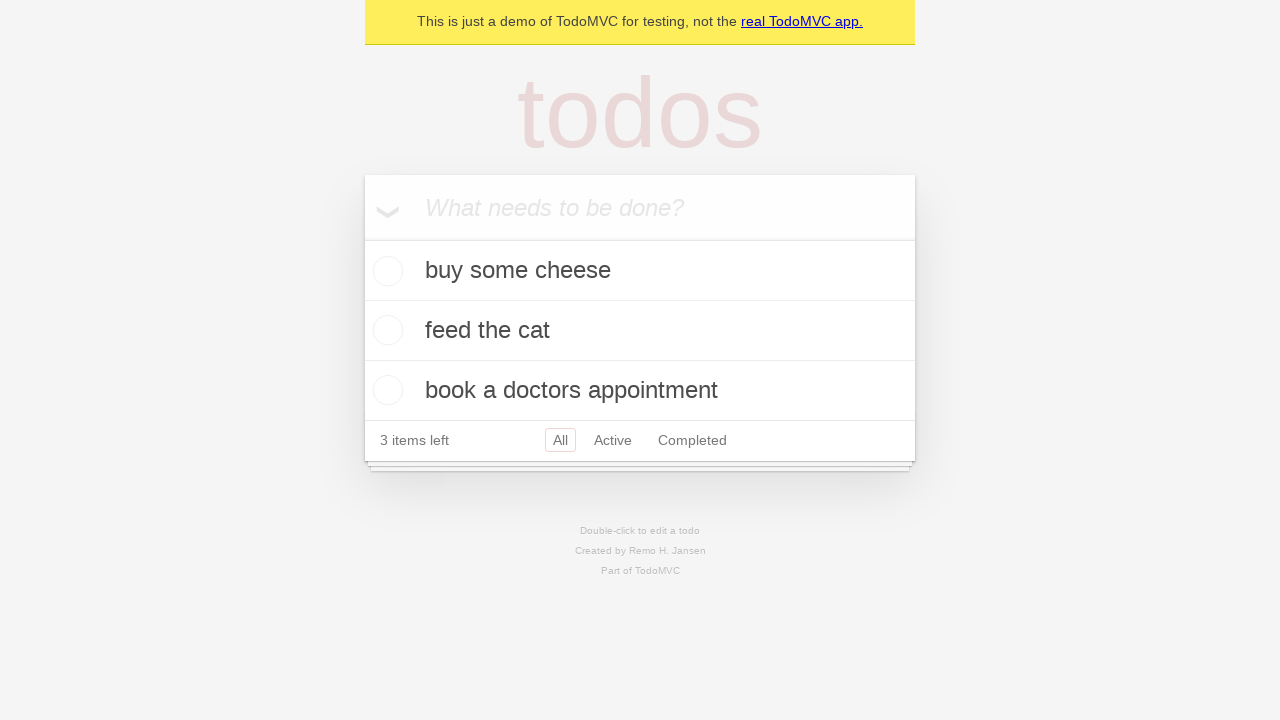

Clicked toggle all button to mark all items as complete at (362, 238) on internal:label="Mark all as complete"i
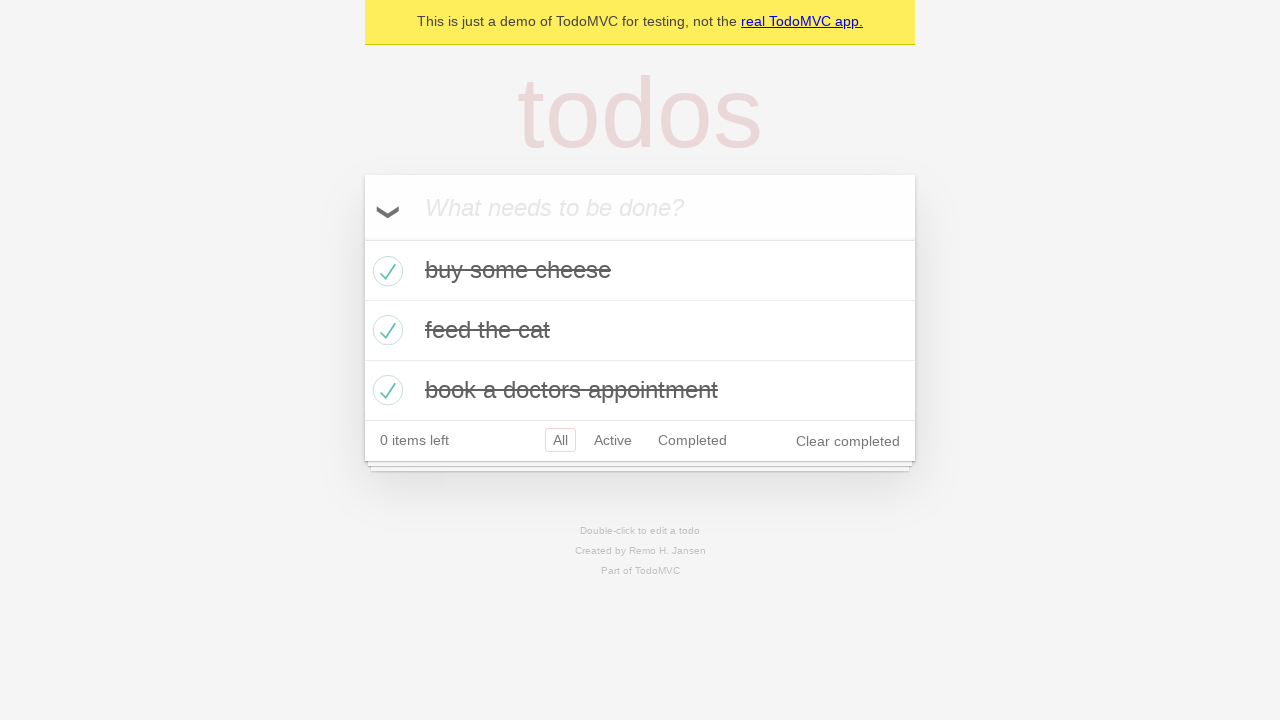

Clicked toggle all button to uncheck all items and clear their complete state at (362, 238) on internal:label="Mark all as complete"i
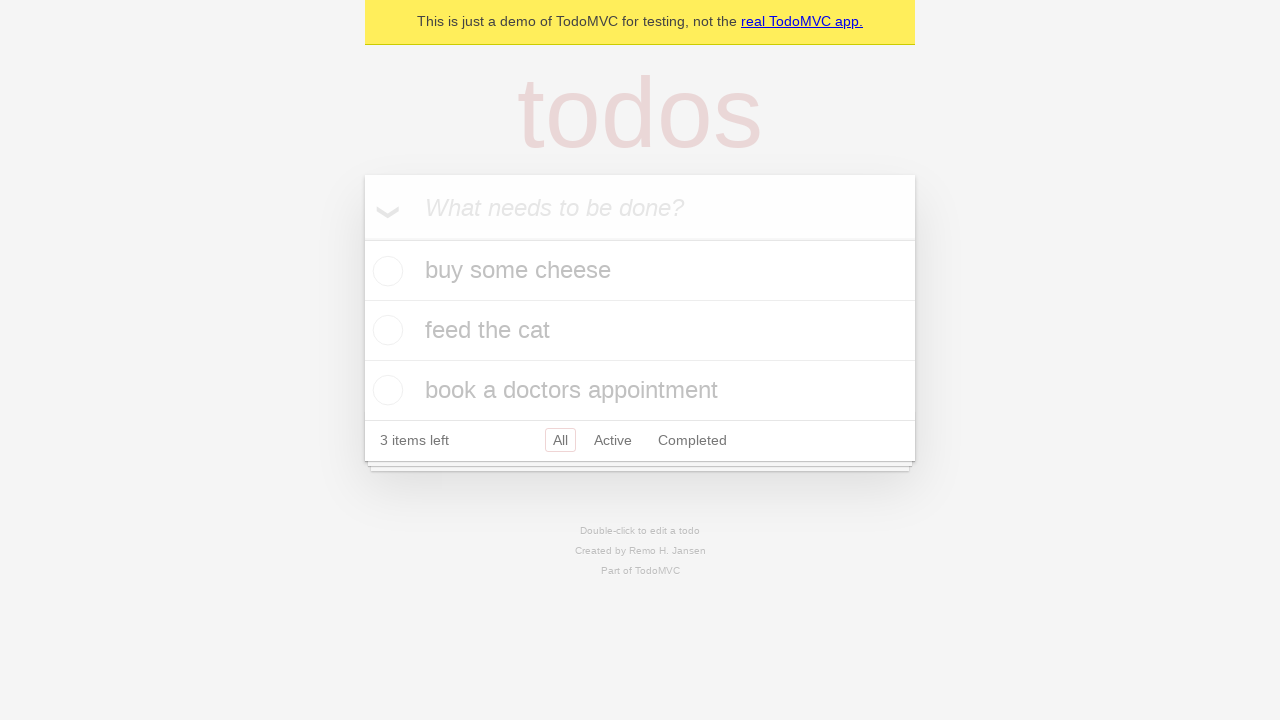

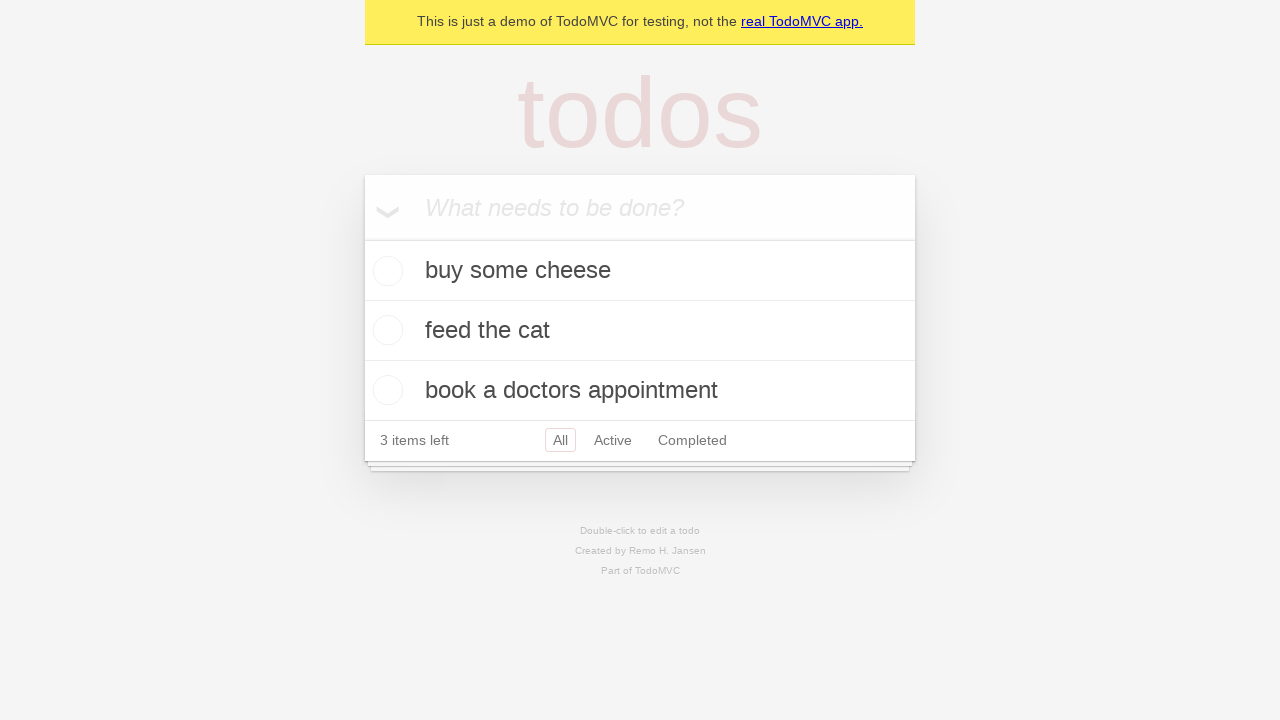